Navigates to the Rahul Shetty Academy Automation Practice page and verifies that navigation links are present in the footer

Starting URL: https://rahulshettyacademy.com/AutomationPractice/

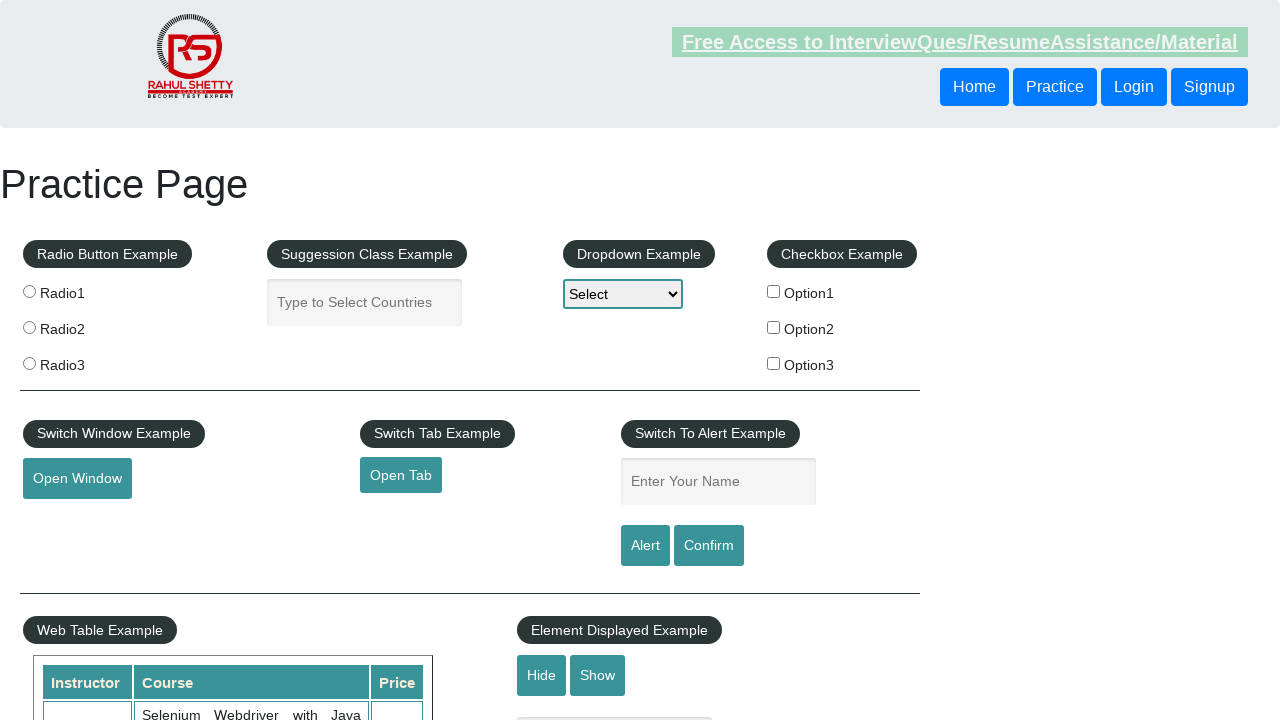

Waited for footer navigation links to load (li.gf-li a selector)
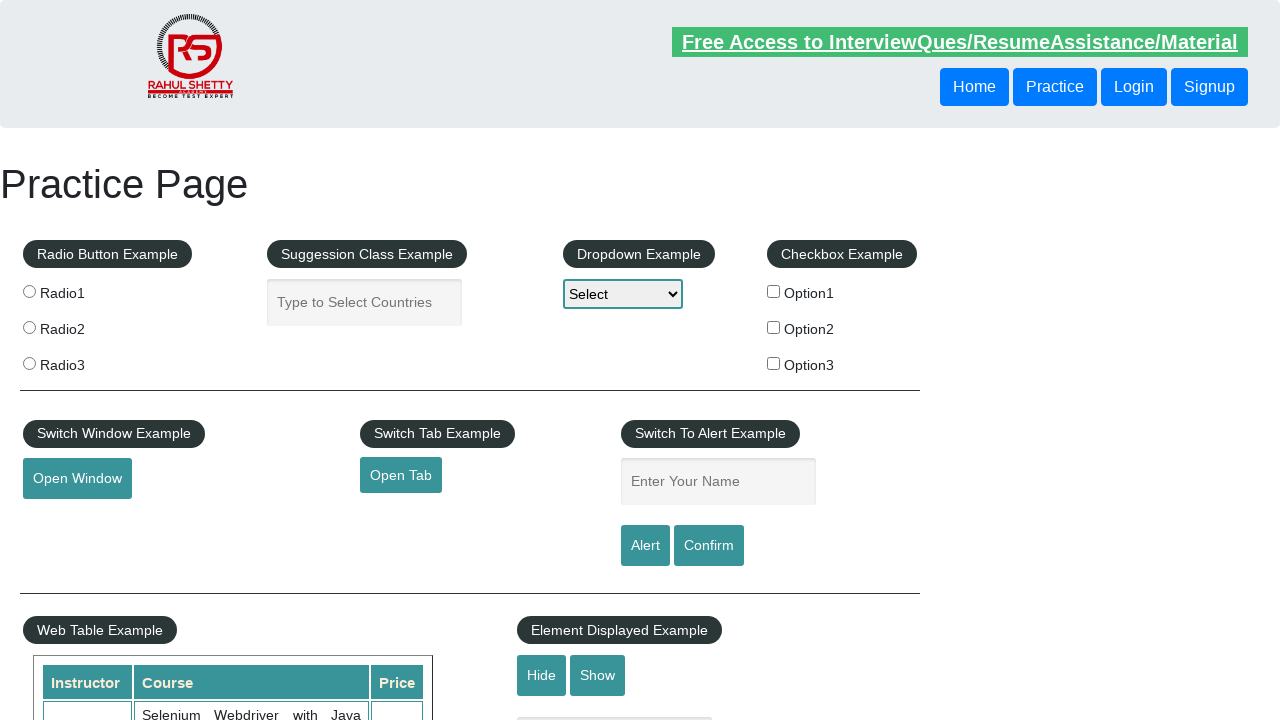

Located all footer navigation links
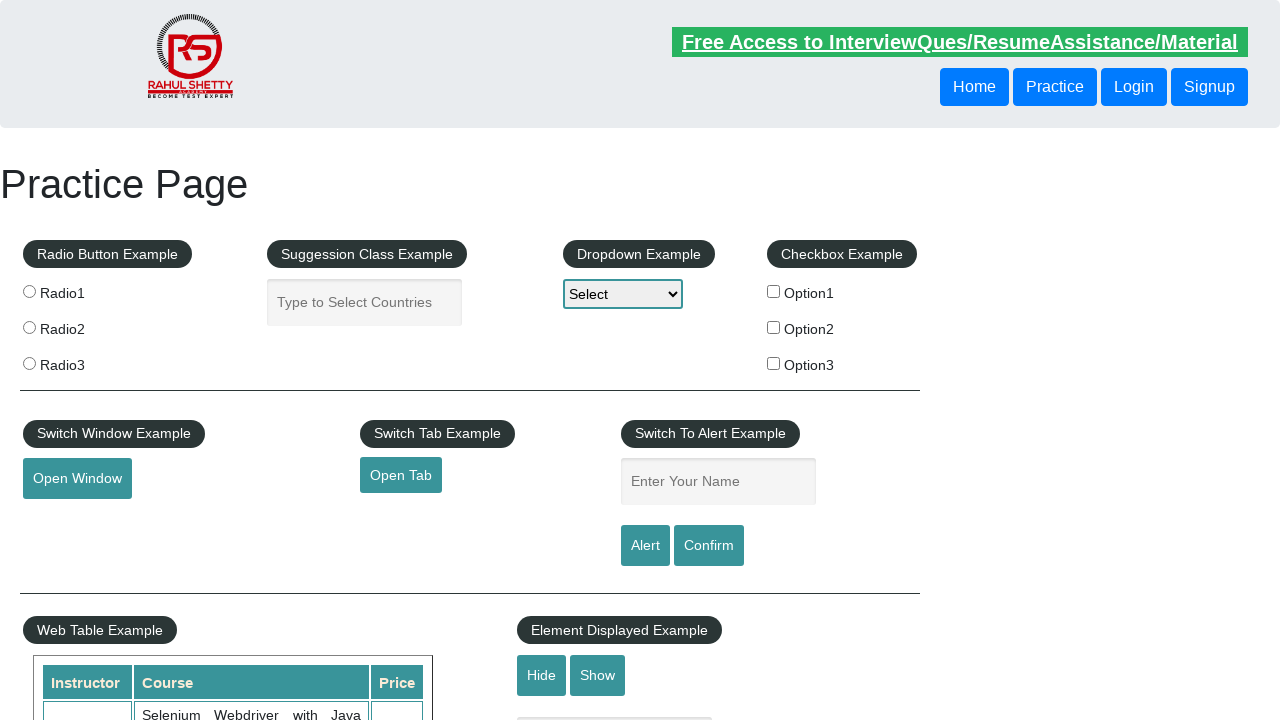

Verified that navigation links are present in the footer
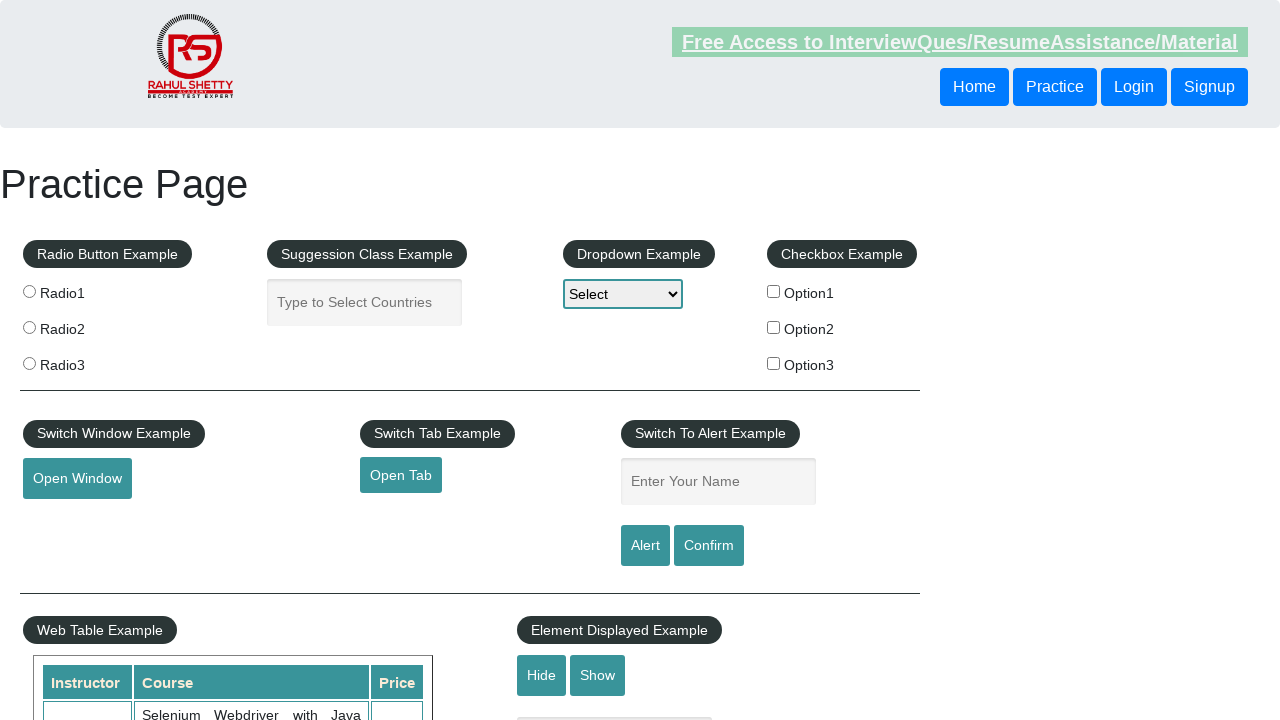

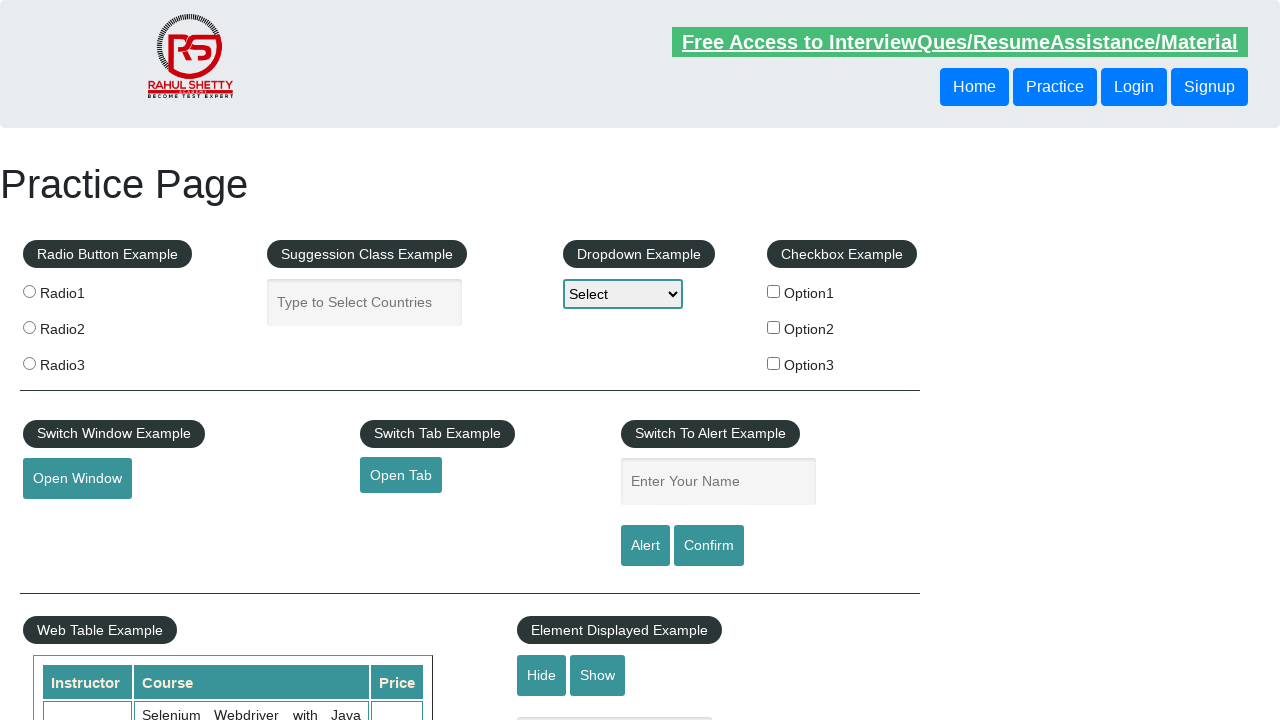